Tests a signature pad by drawing shapes on a canvas using mouse actions and then clearing the drawing

Starting URL: http://szimek.github.io/signature_pad/

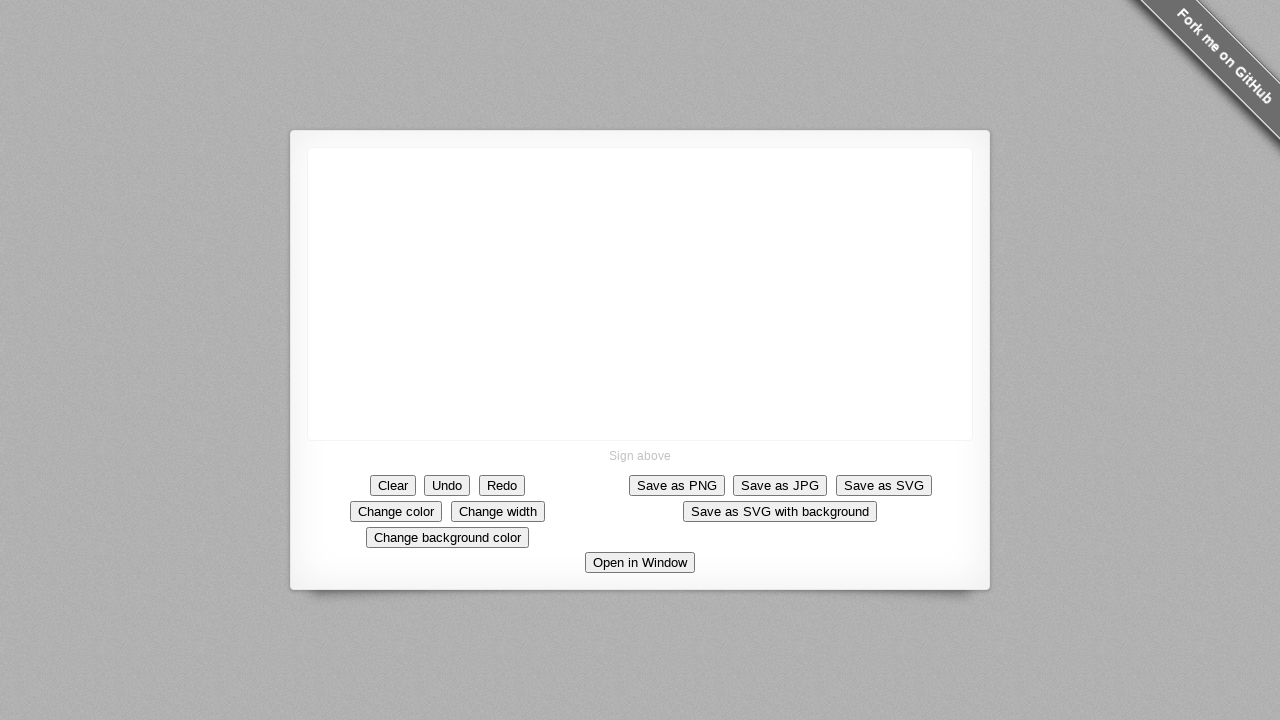

Hovered over the signature canvas at (640, 294) on canvas
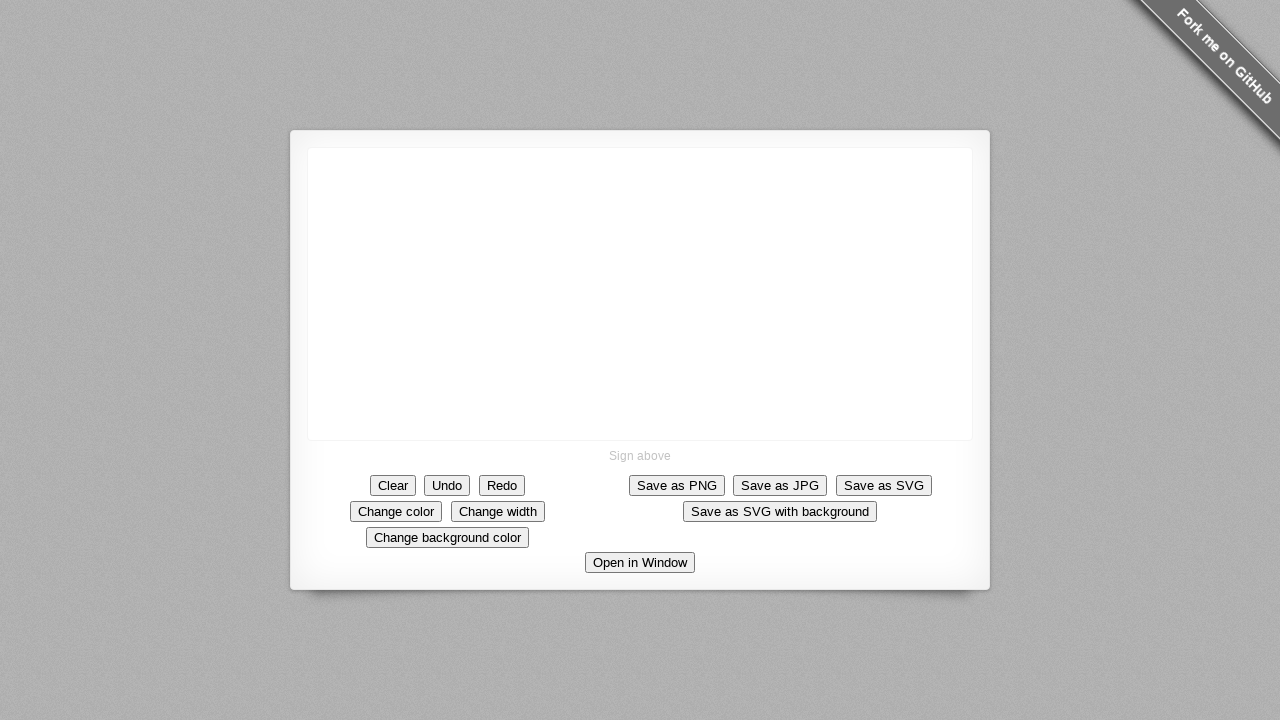

Calculated starting position on the canvas
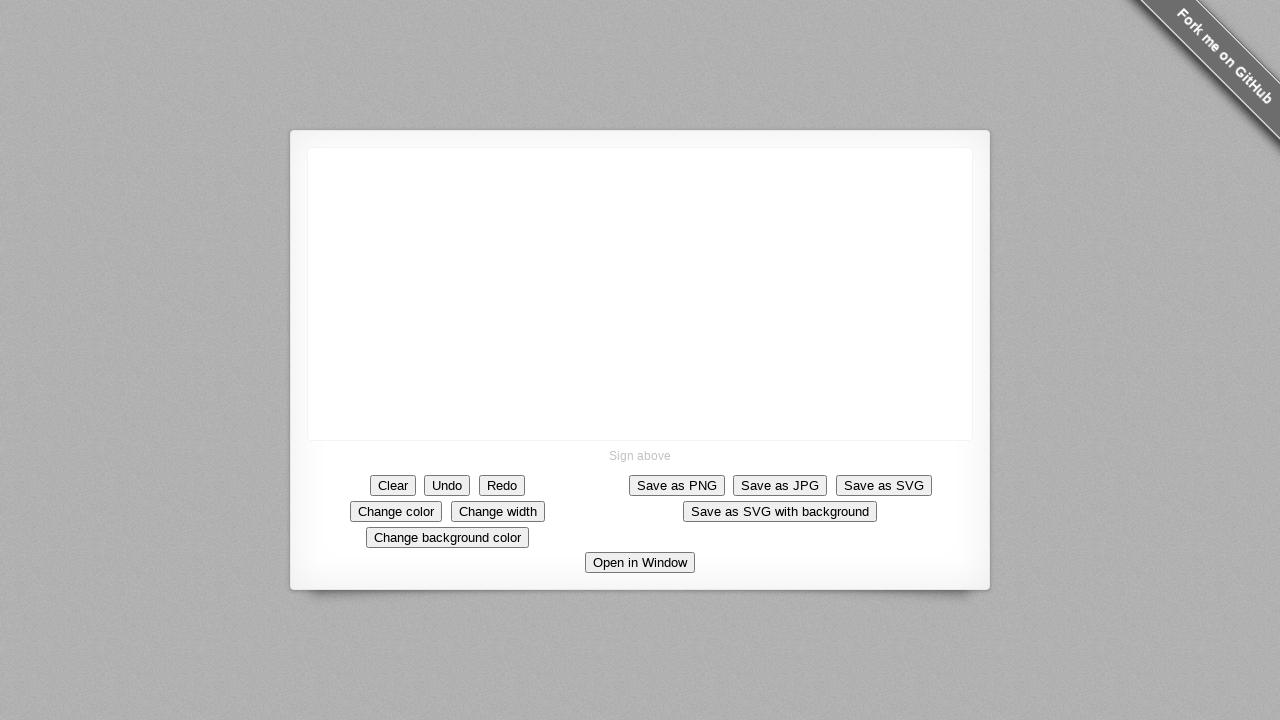

Moved mouse to center of canvas at (640, 294)
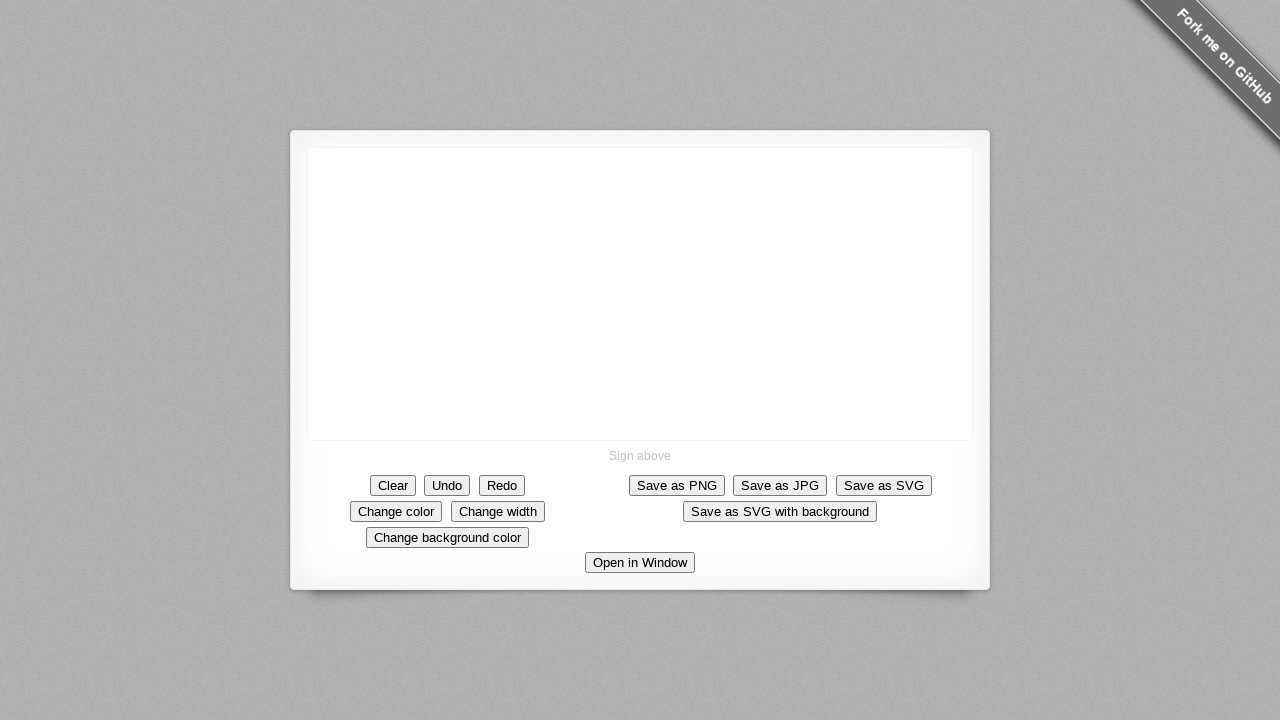

Pressed down mouse button to start drawing at (640, 294)
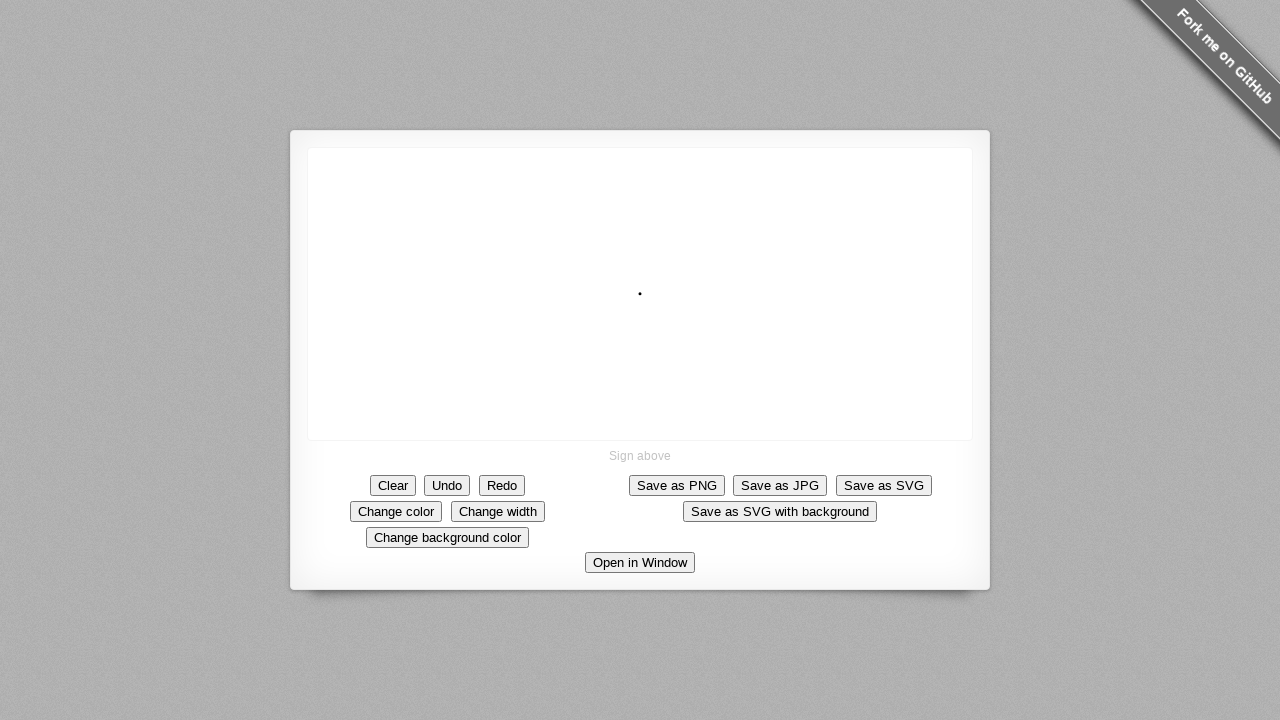

Moved mouse to draw first line segment at (790, 314)
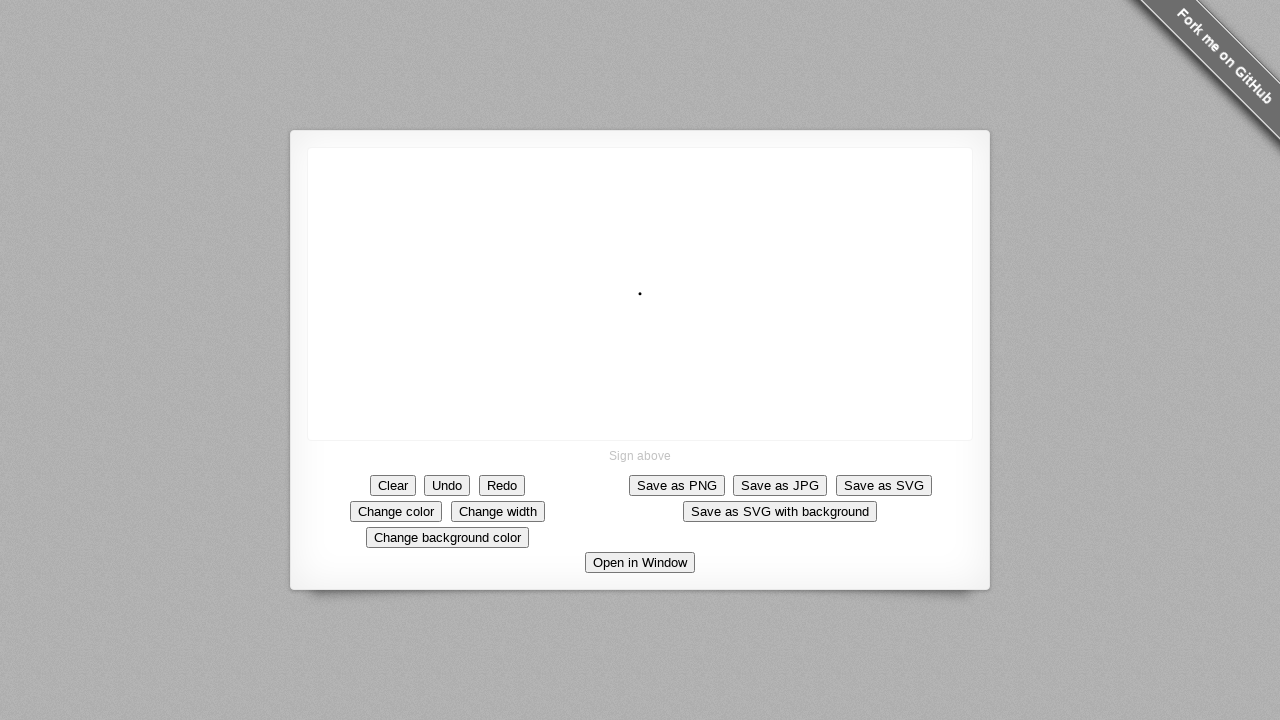

Moved mouse to draw second line segment at (840, 334)
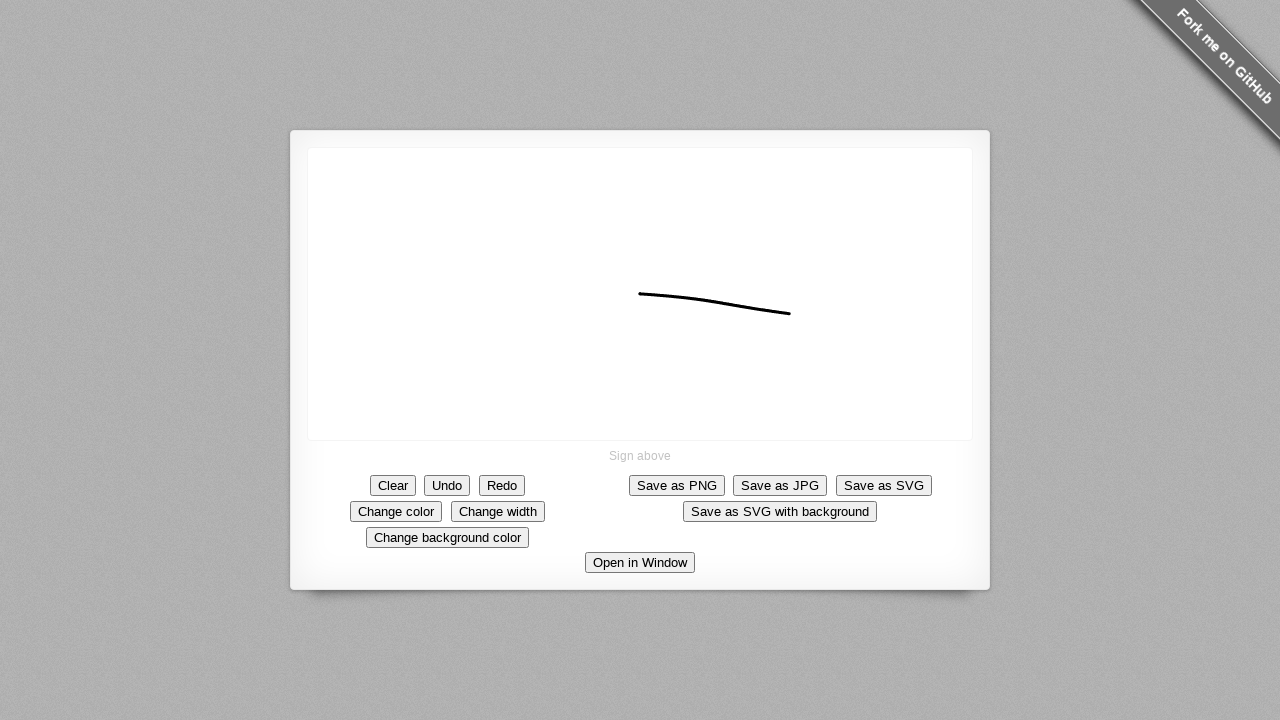

Moved mouse to draw third line segment at (900, 434)
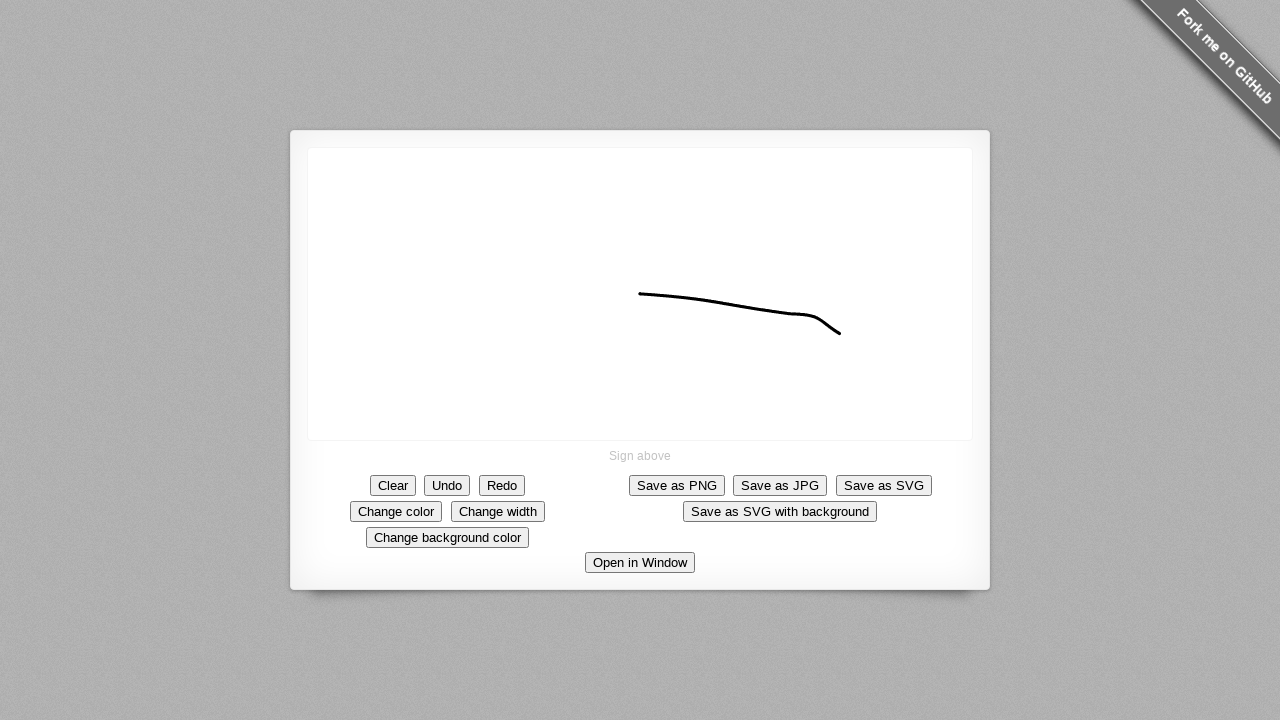

Moved mouse to draw final line segment at (980, 584)
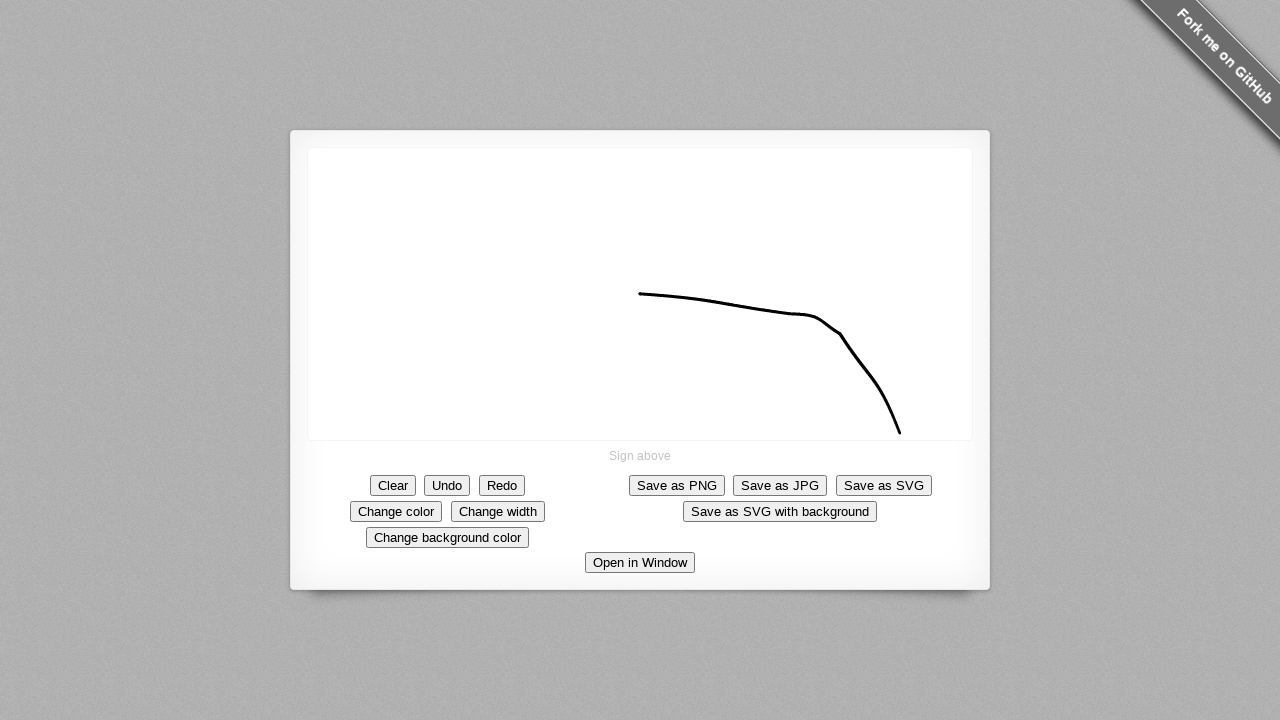

Released mouse button to complete drawing at (980, 584)
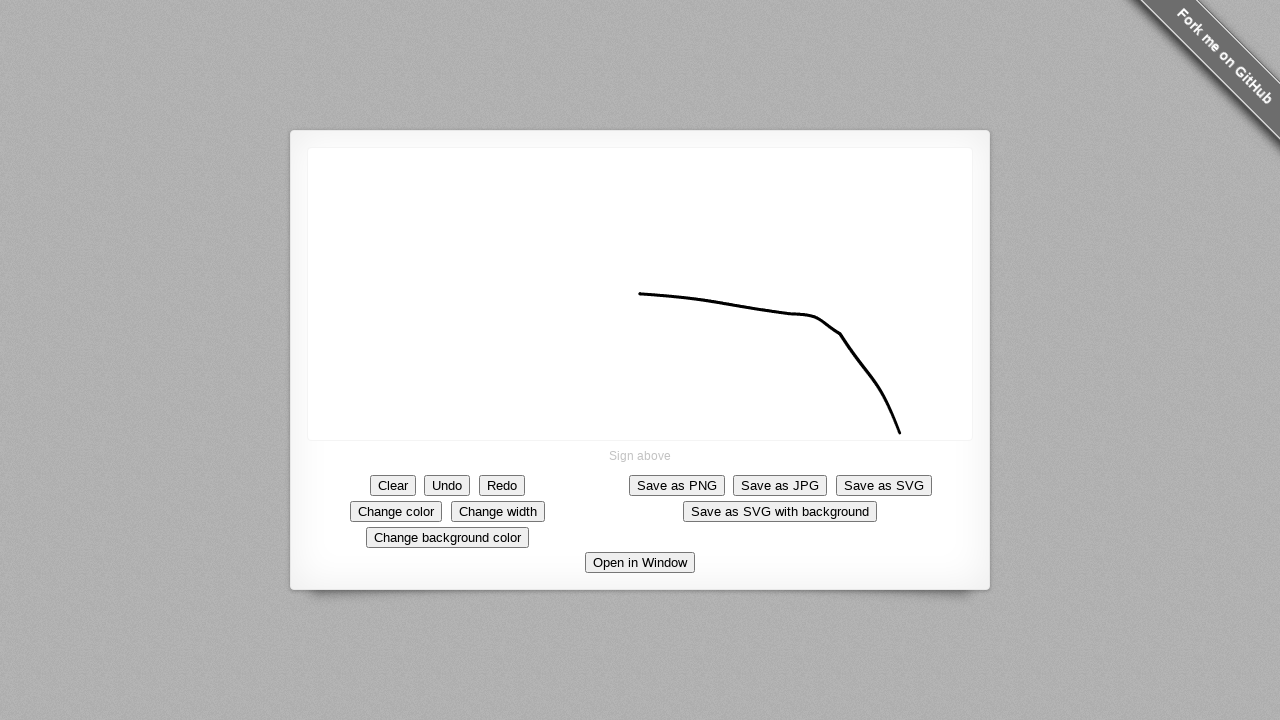

Clicked the clear button to erase the drawing at (393, 485) on button.clear
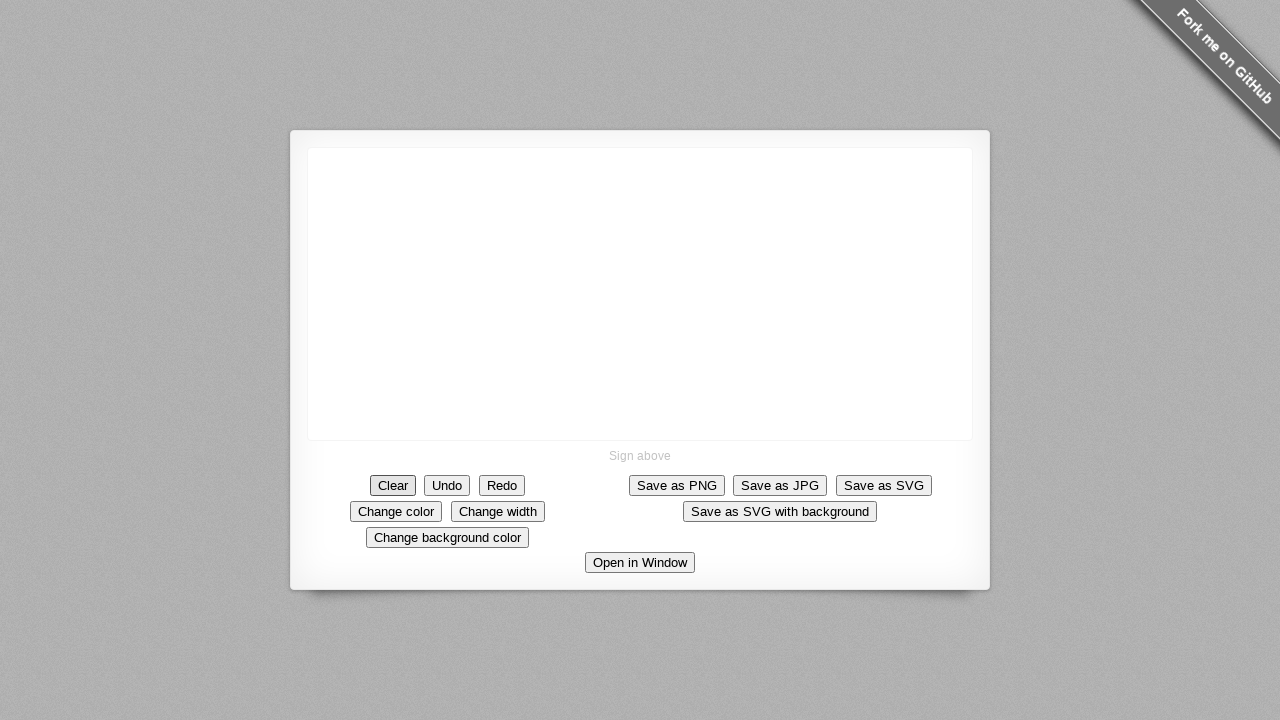

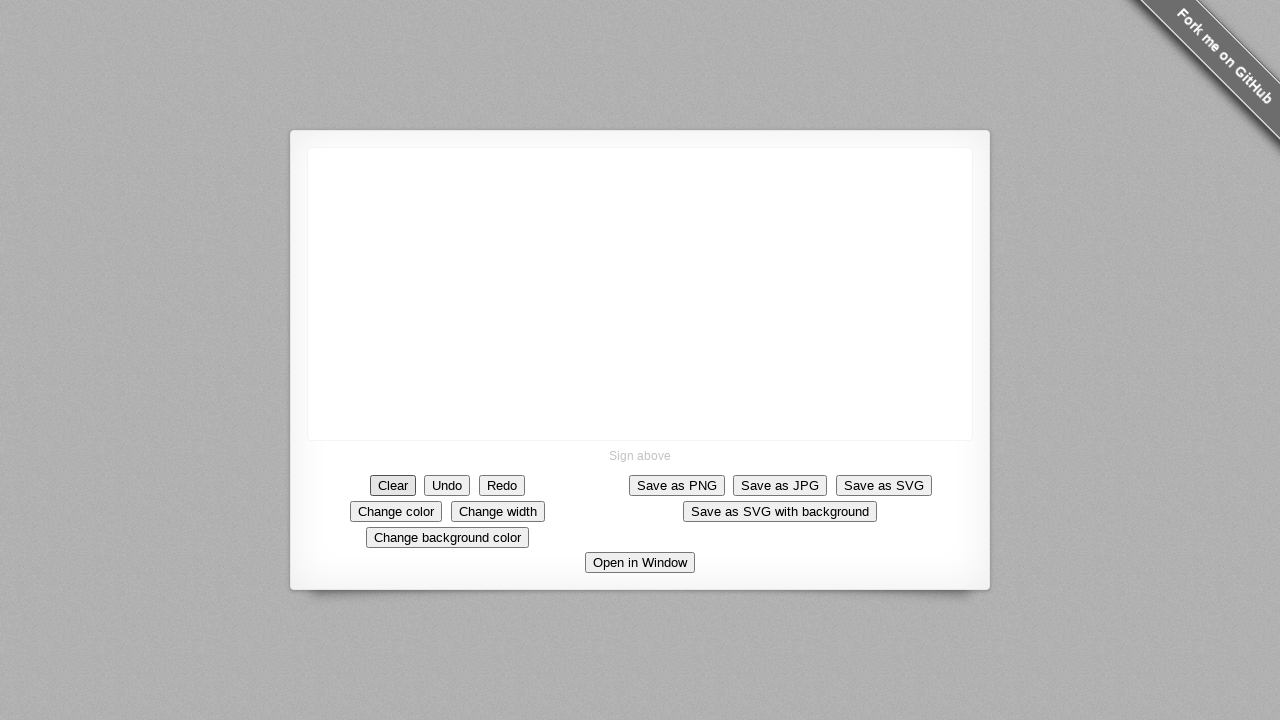